Tests that after winning the first game, the results show "1st game" indicator

Starting URL: https://one-hand-bandit.vercel.app/

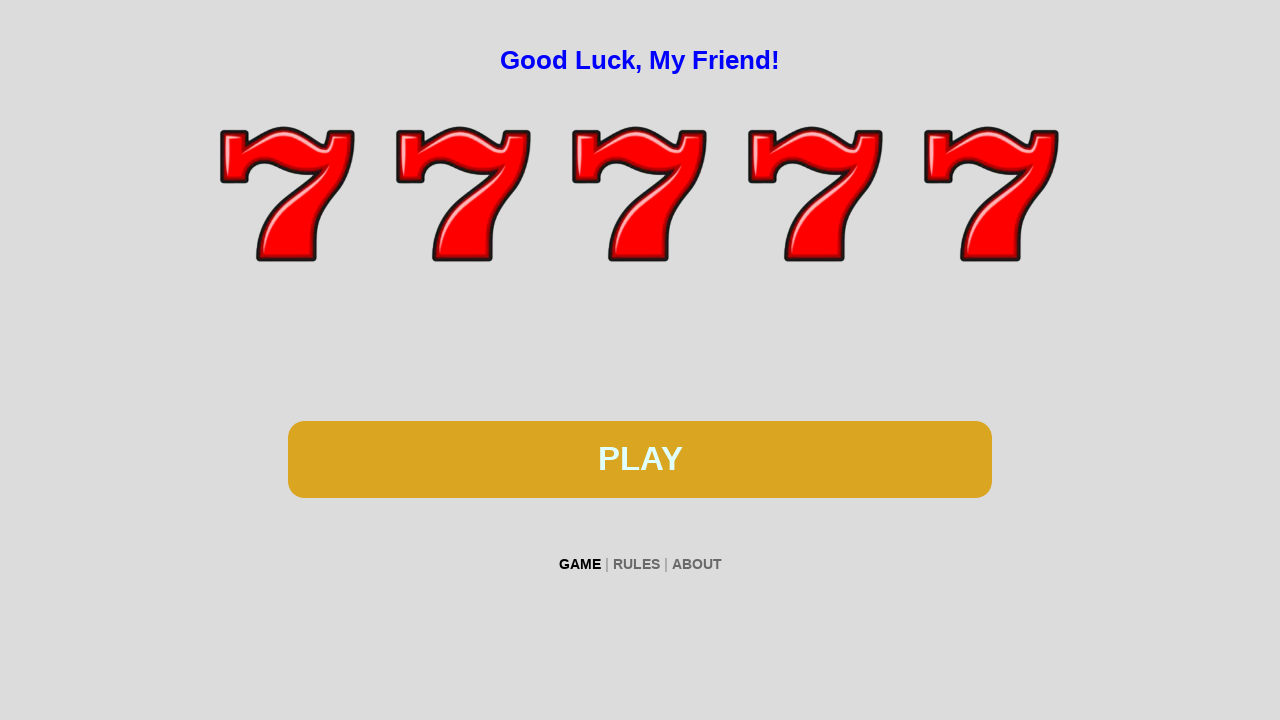

Clicked spin button at (640, 459) on #btn
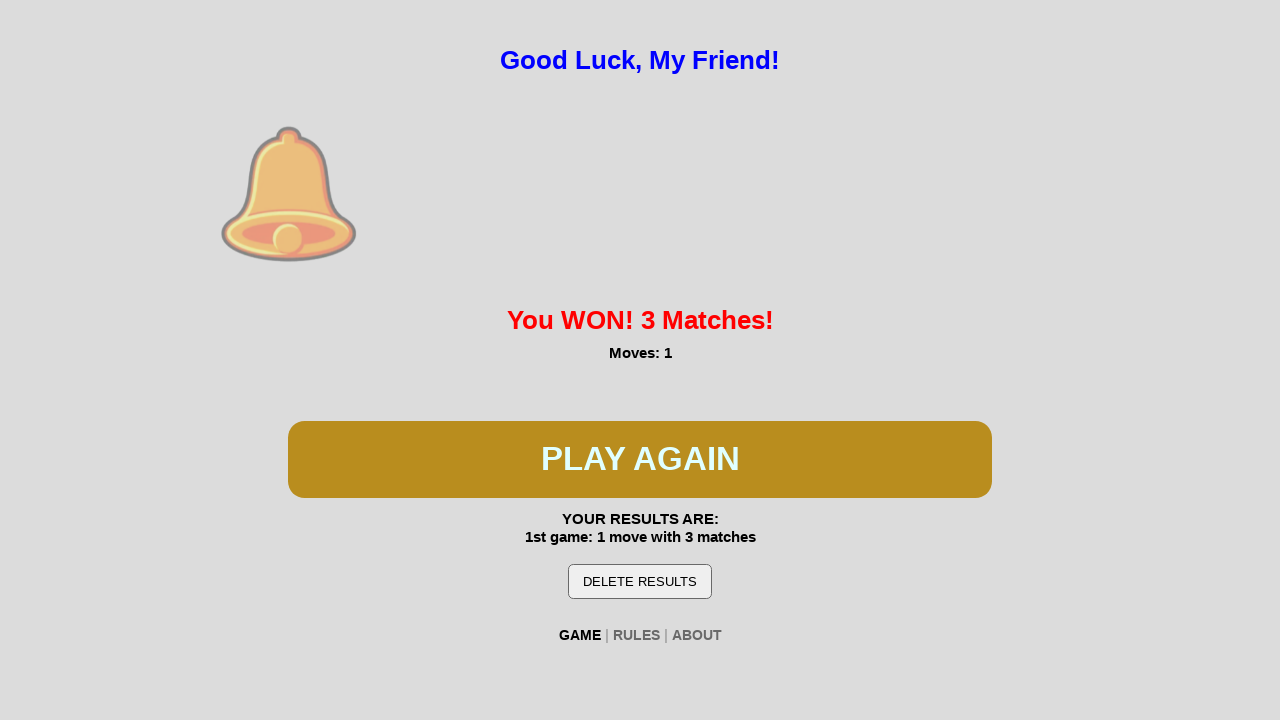

Waited 500ms for spin to complete
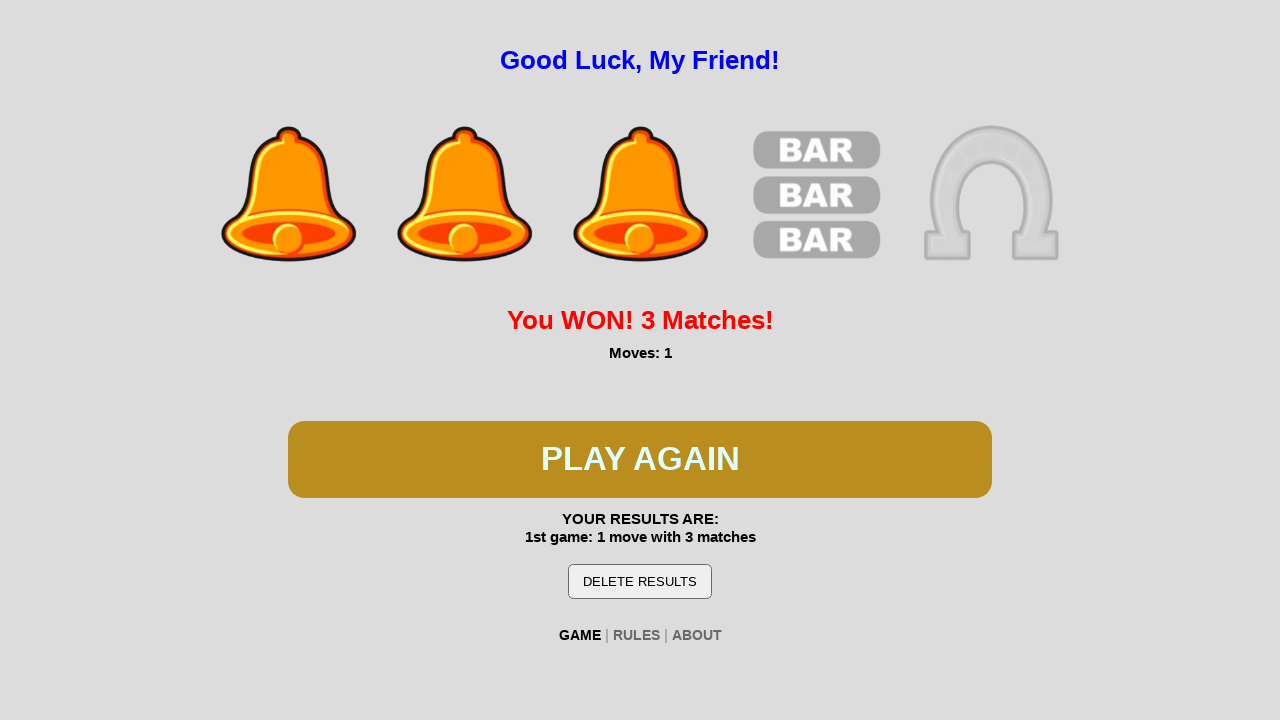

First game won - 'You WON' message detected
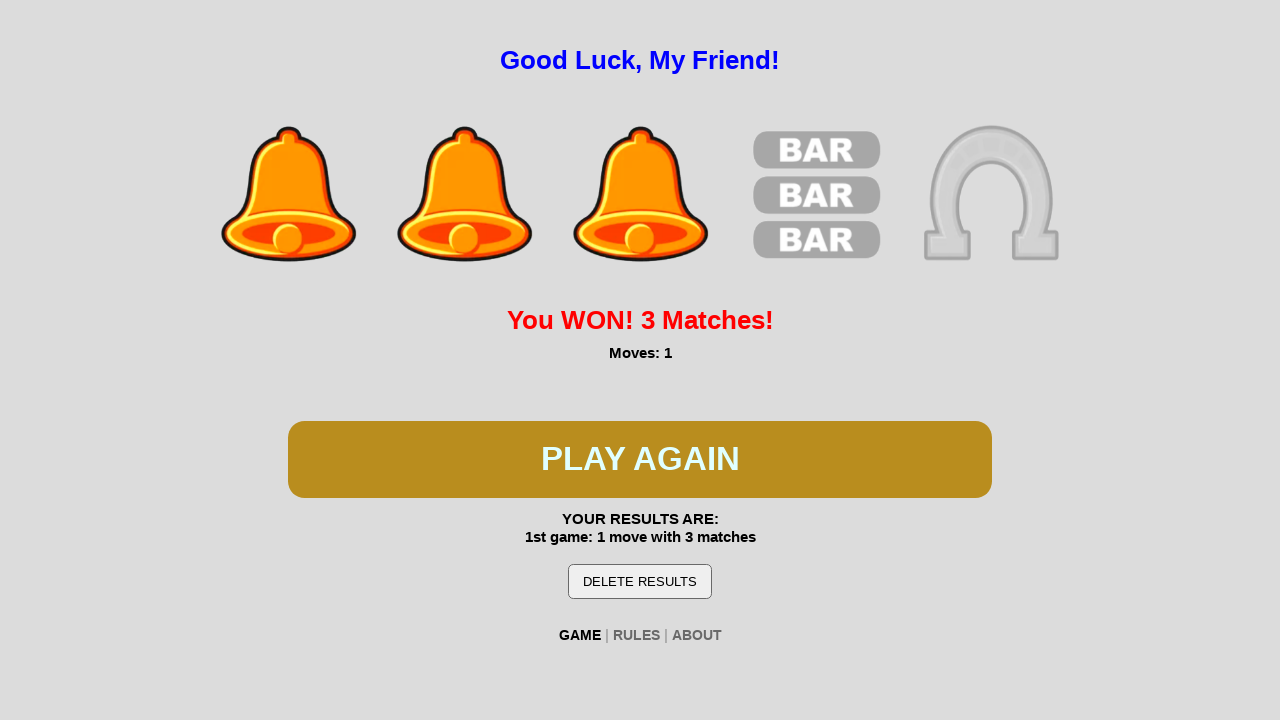

Verified '1st game' indicator is displayed in results
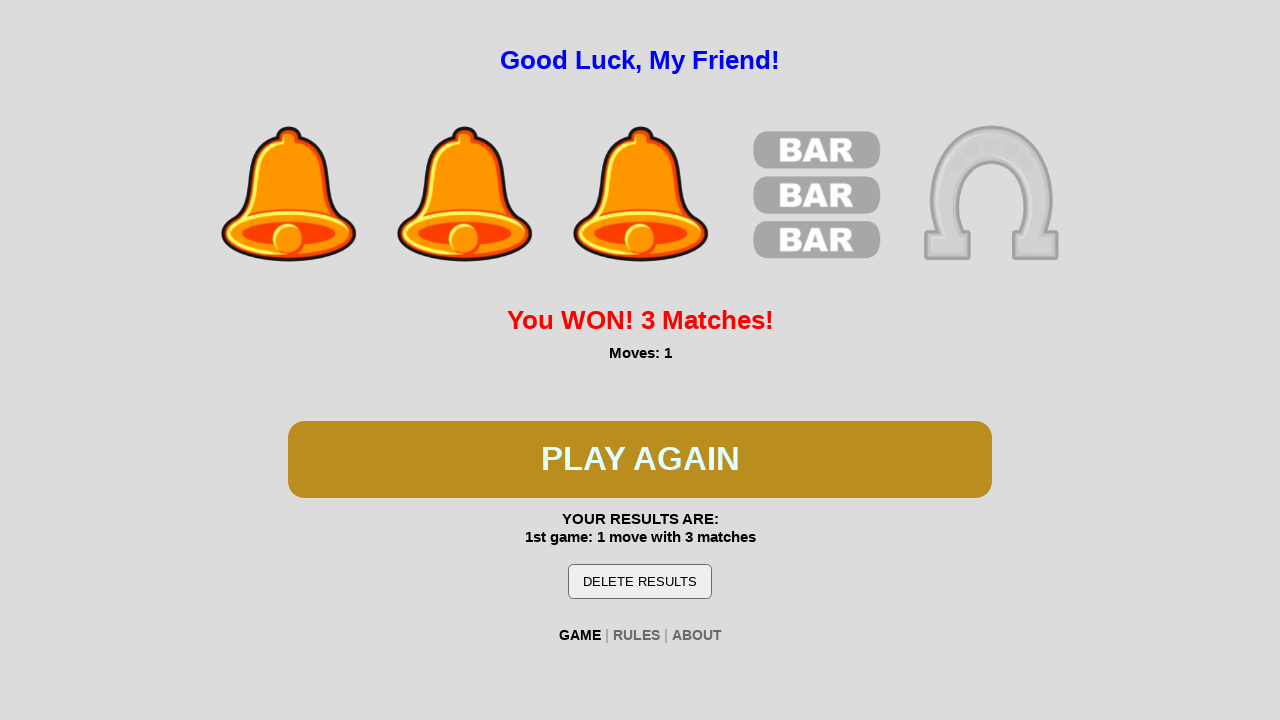

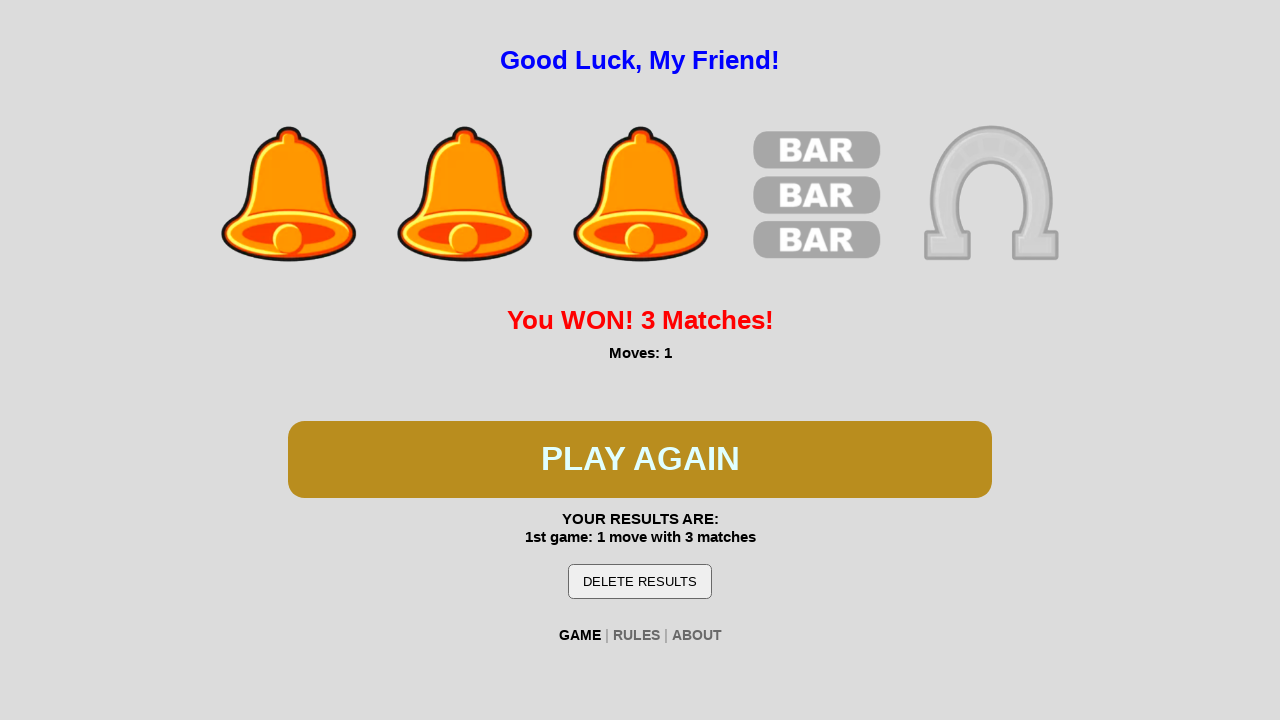